Tests JavaScript scroll functionality by scrolling down 1000 pixels on the Rozetka homepage

Starting URL: https://rozetka.com.ua/

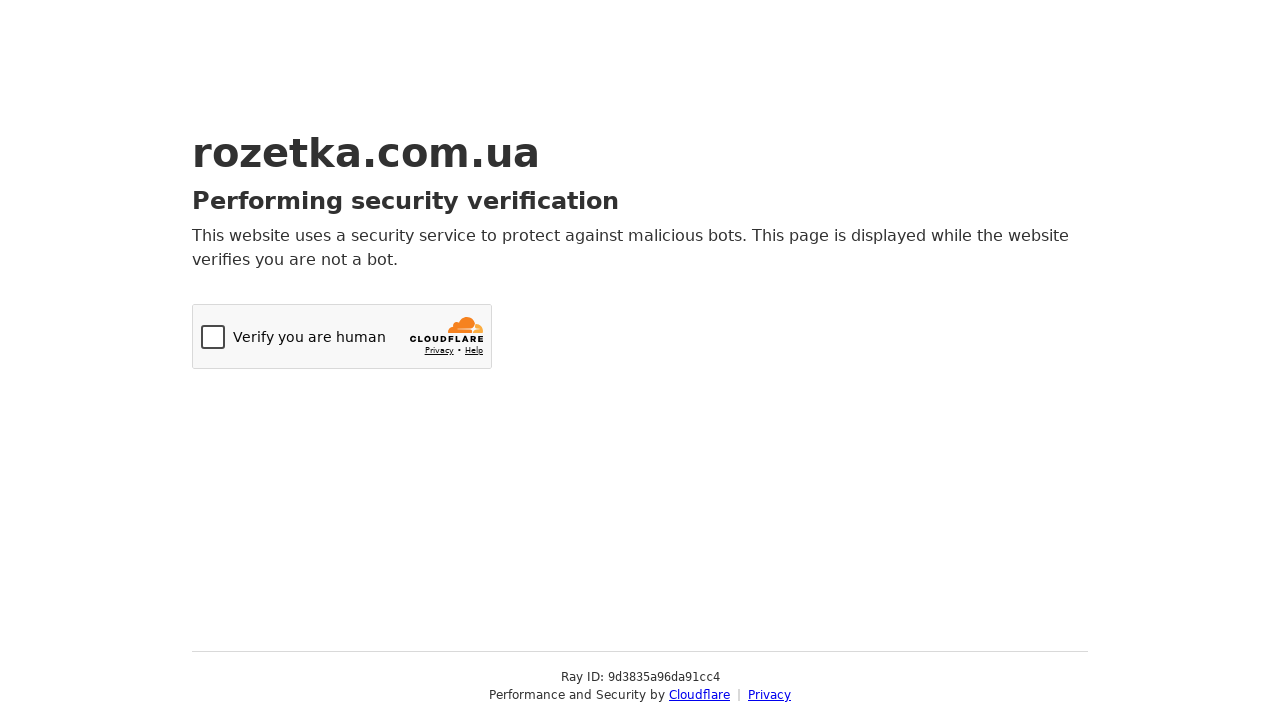

Navigated to Rozetka homepage
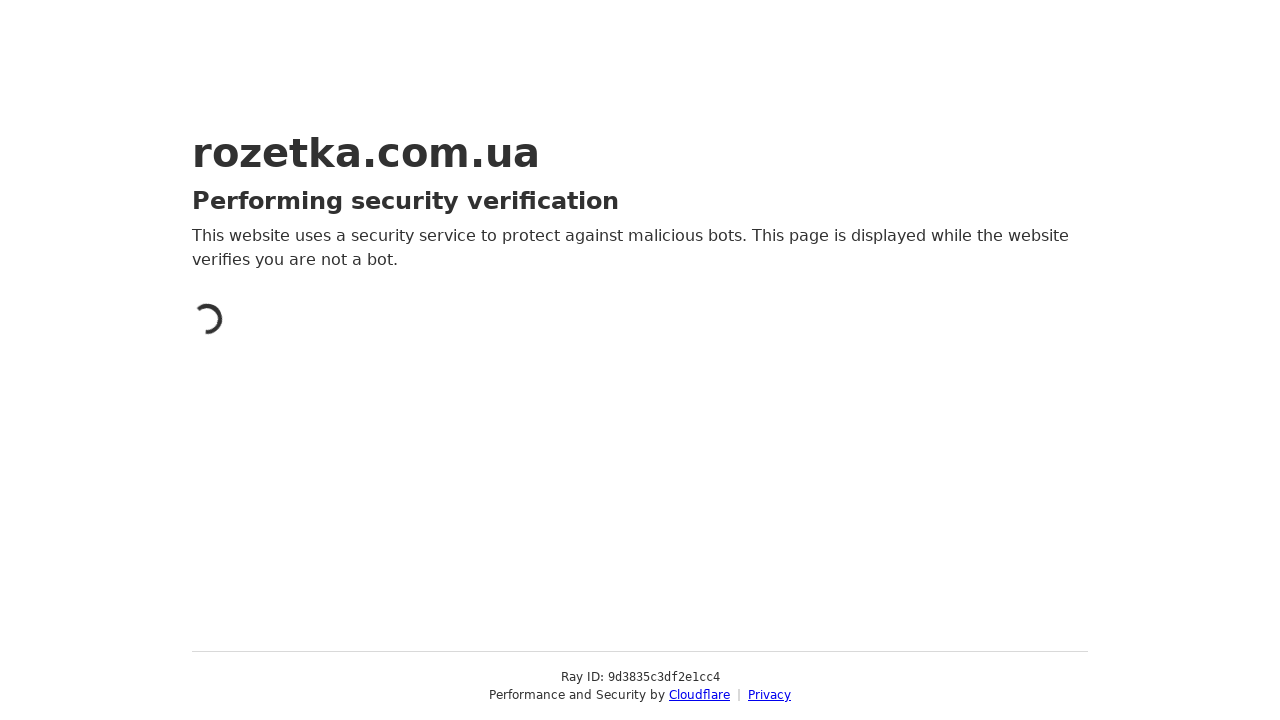

Scrolled down 1000 pixels using JavaScript
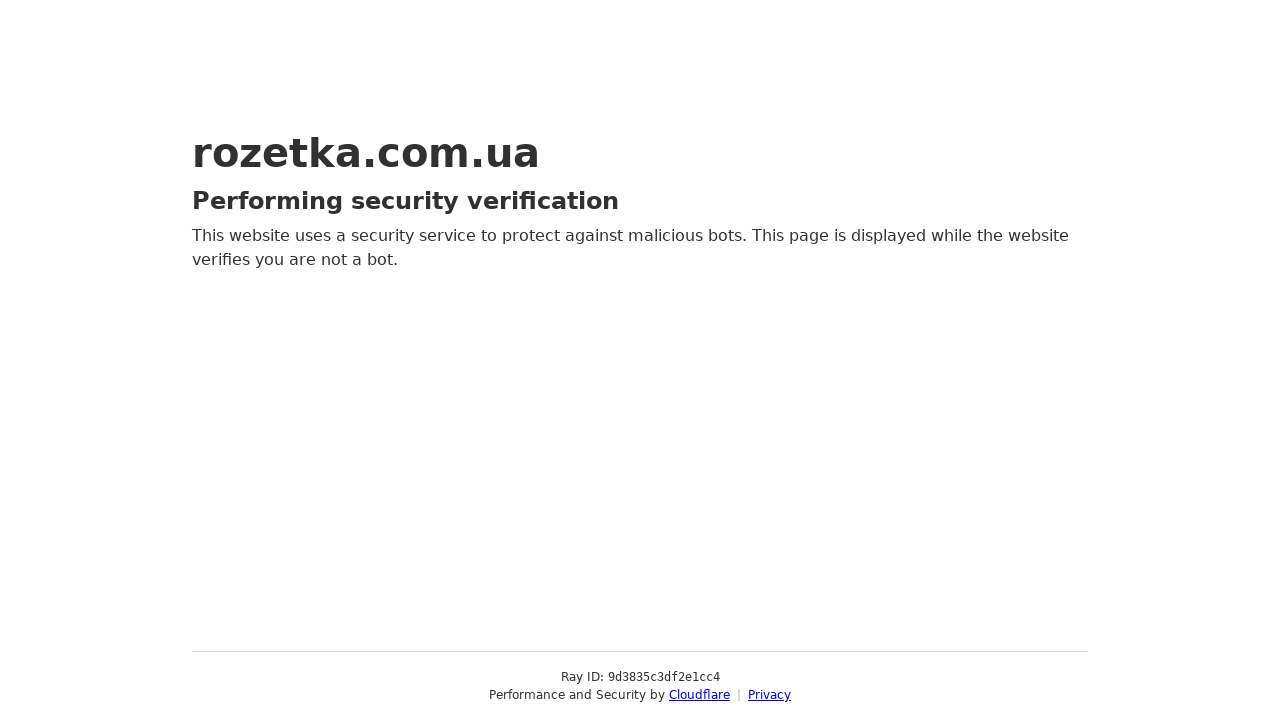

Waited 2 seconds for lazy-loaded content to load
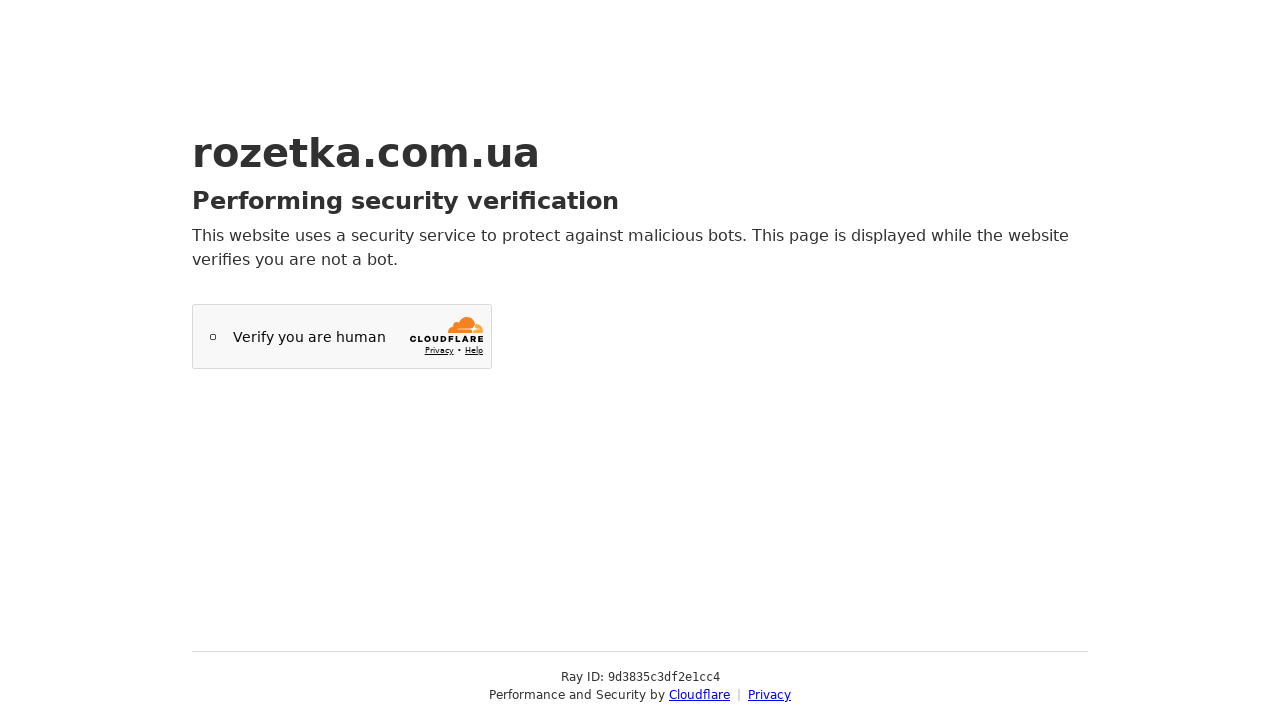

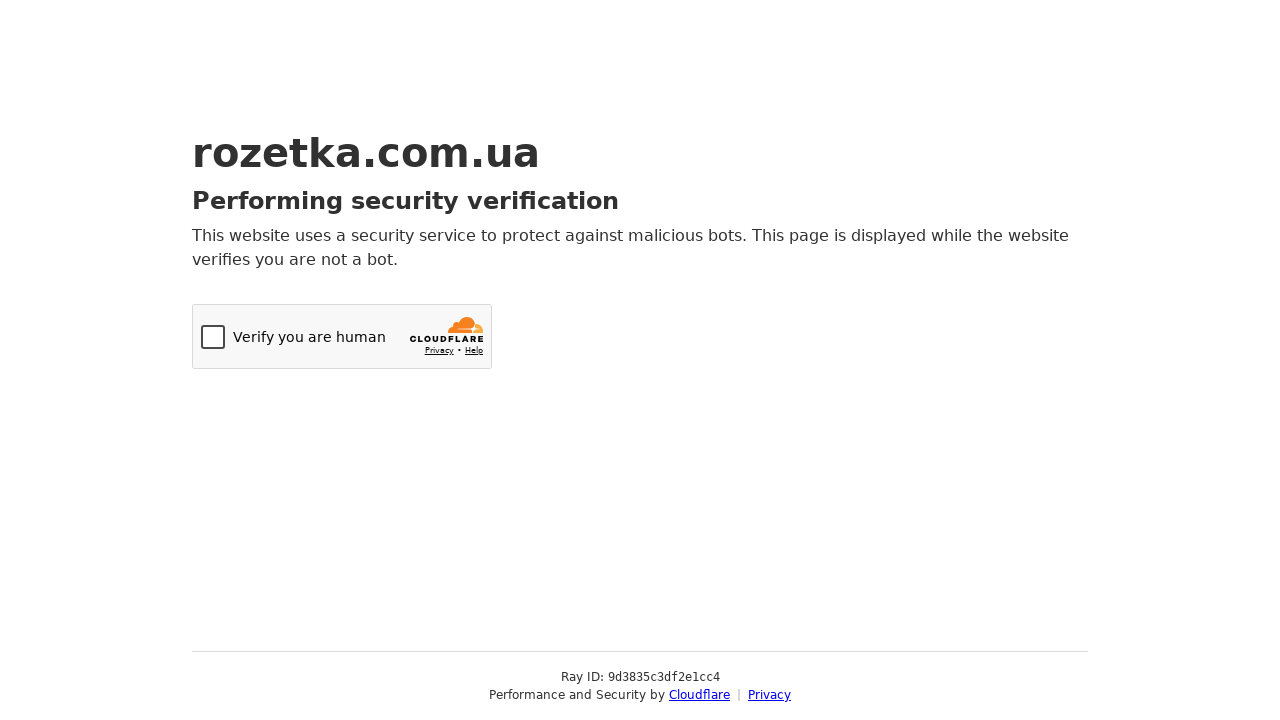